Tests various button interactions including getting button position, color, size properties and clicking a button

Starting URL: https://www.leafground.com/button.xhtml

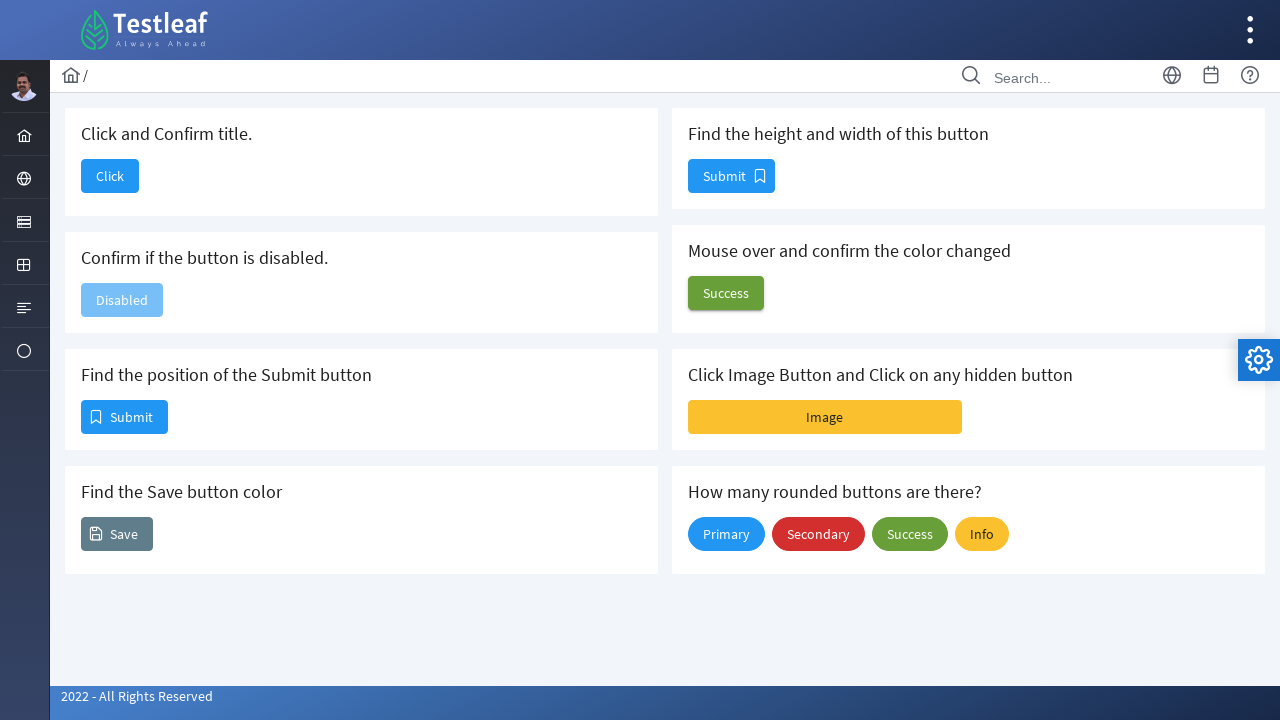

Retrieved button position using bounding box
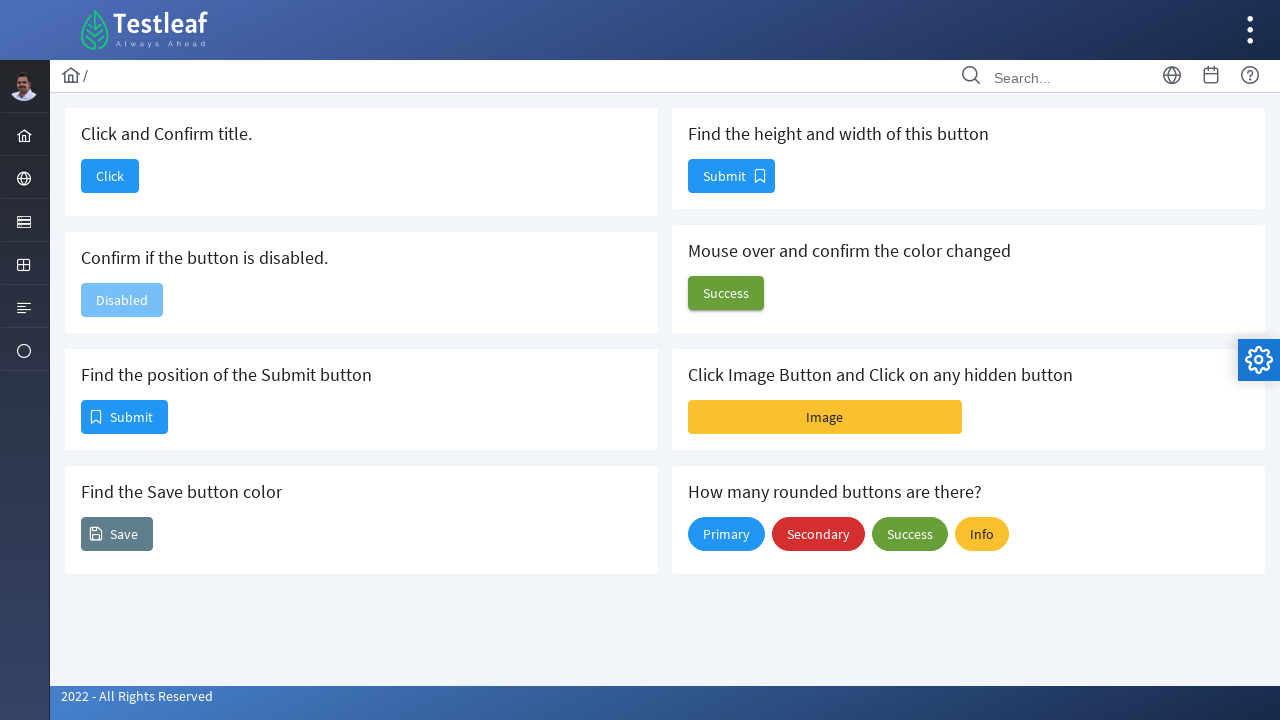

Button position found - X: 82, Y: 160
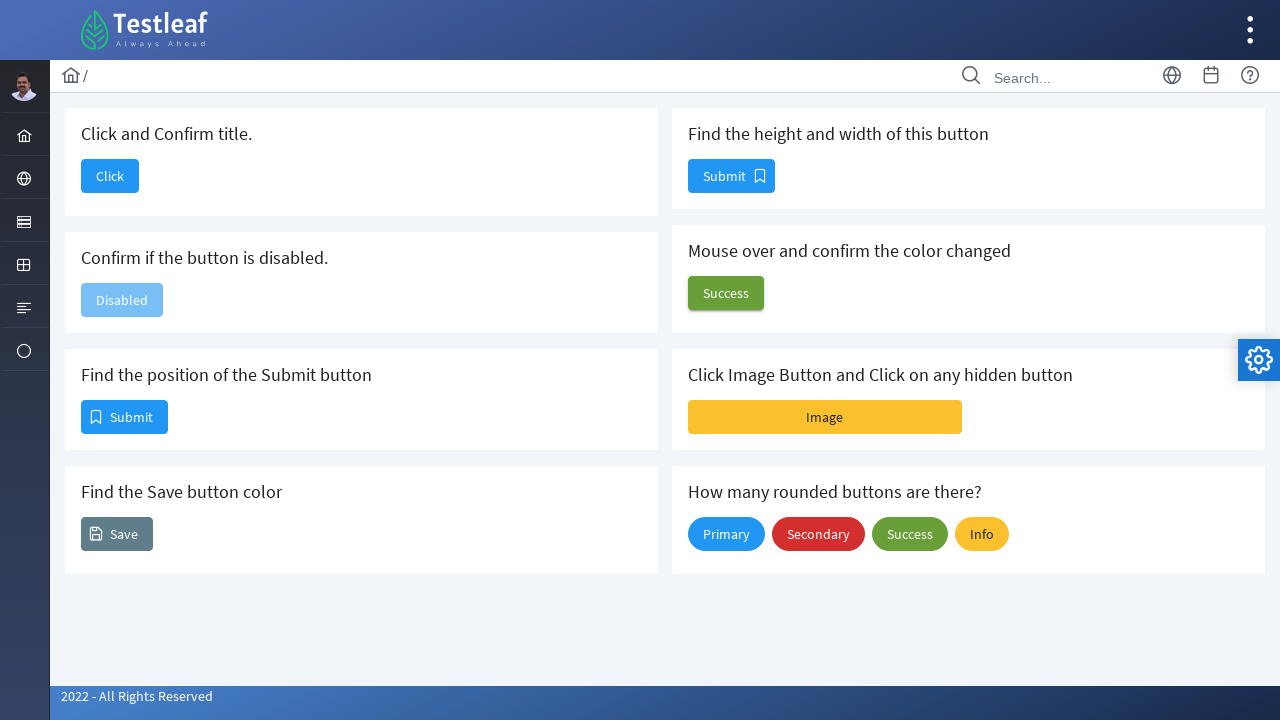

Retrieved button color using computed style
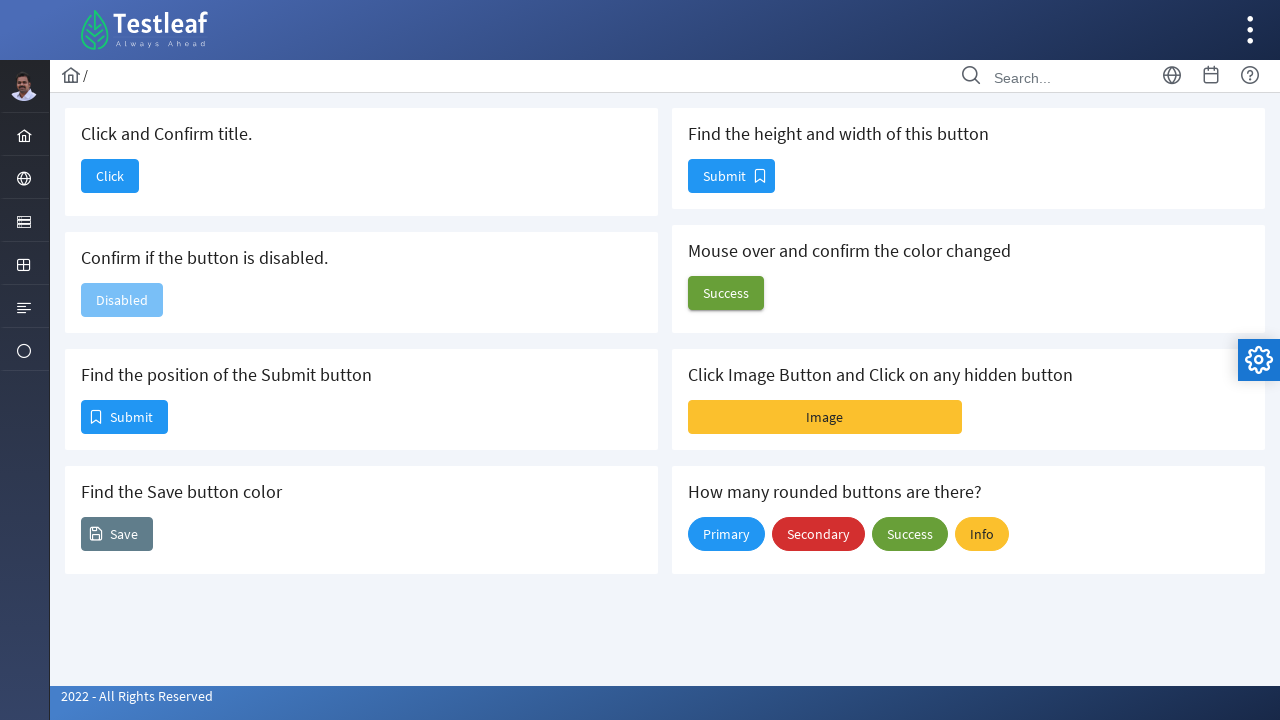

Button color determined - rgba(0, 0, 0, 0) none repeat scroll 0% 0% / auto padding-box border-box
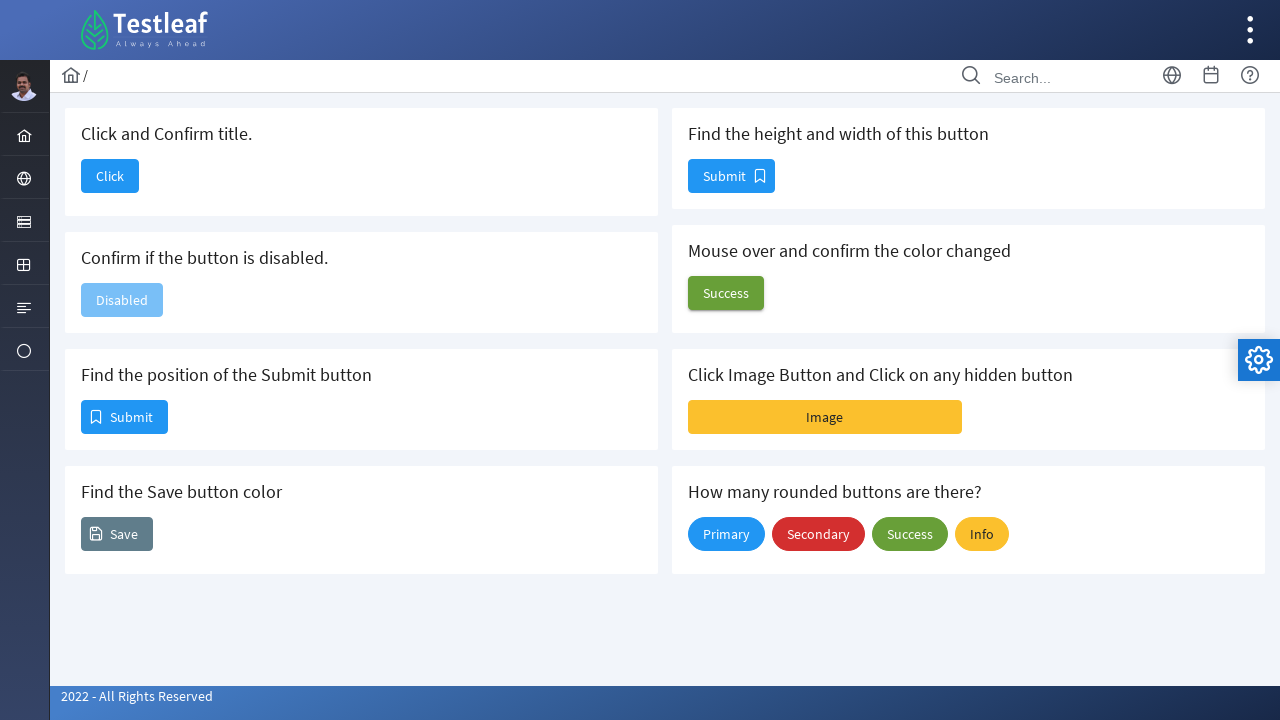

Retrieved button size using bounding box
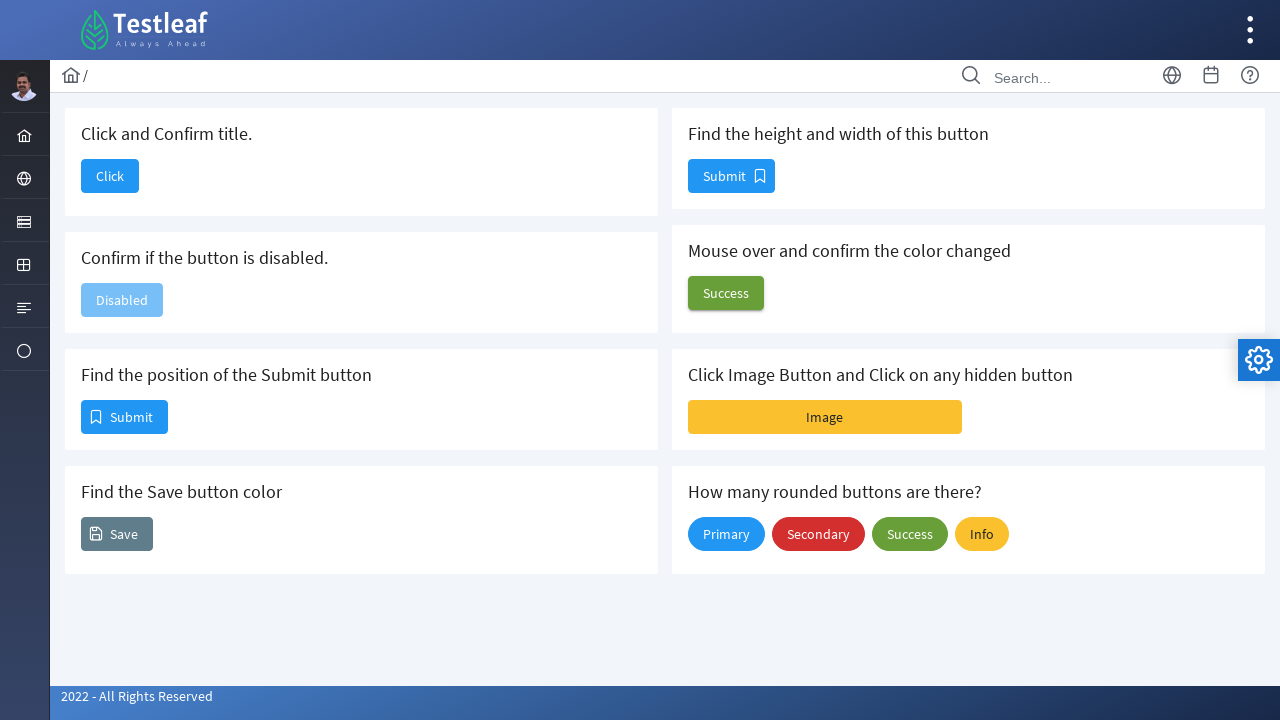

Button size found - Height: 32, Width: 85
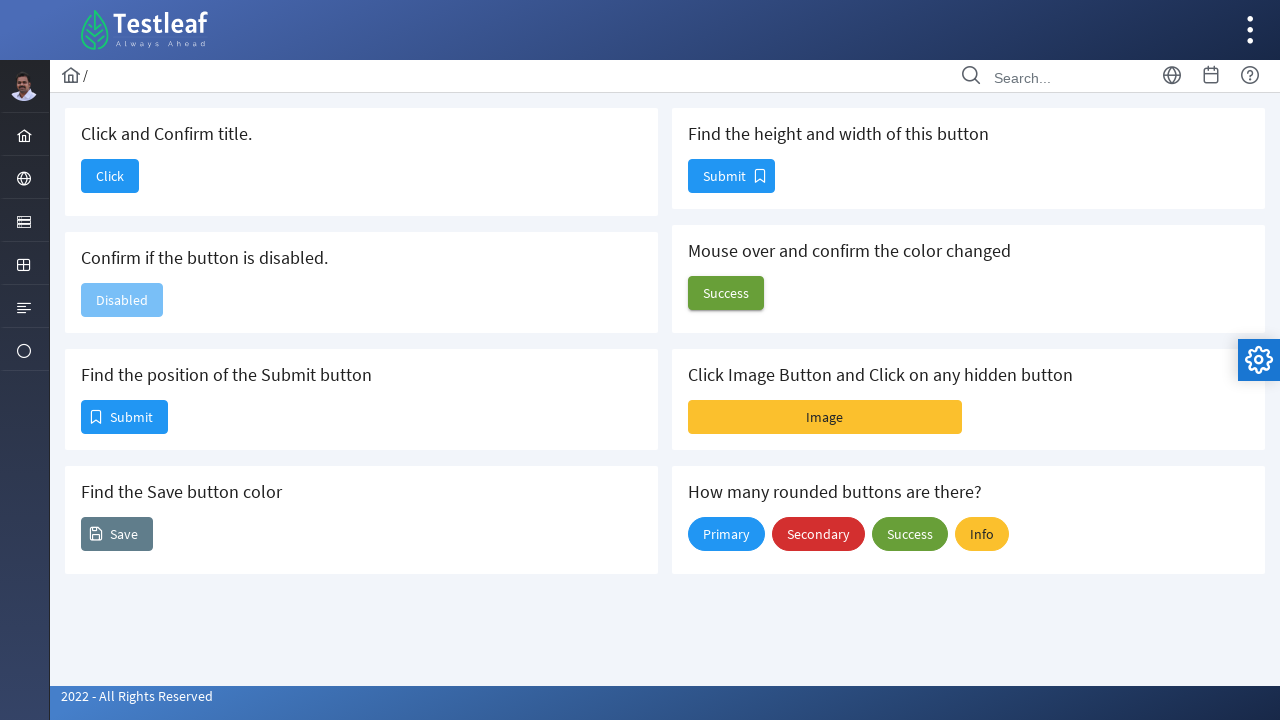

Clicked the button to trigger interaction at (110, 176) on xpath=/html/body/div[1]/div[5]/div[2]/form/div/div[1]/div[1]/button/span
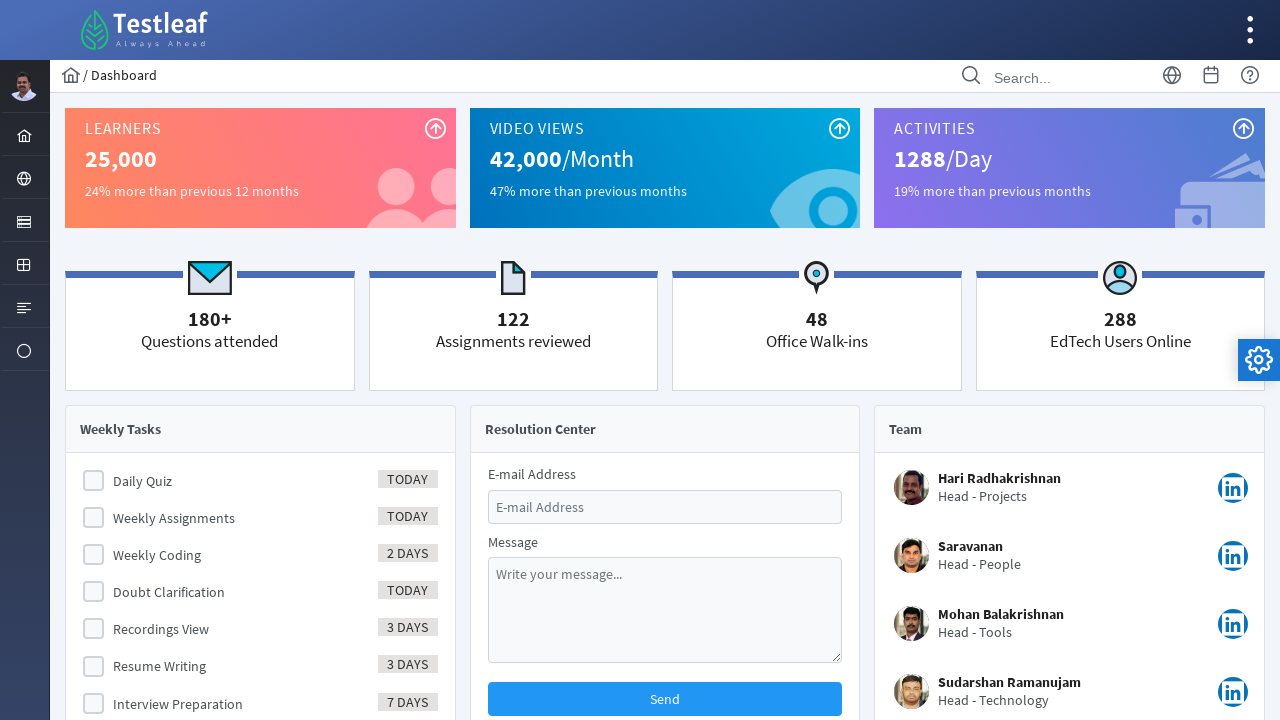

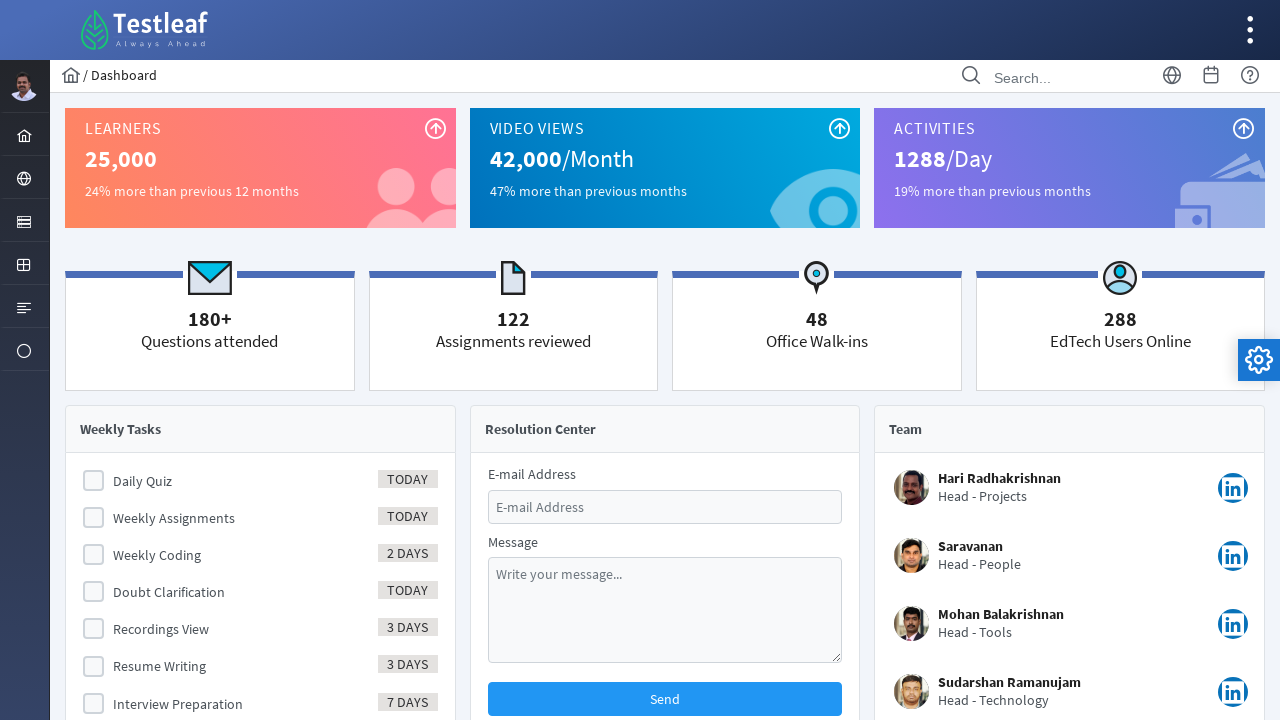